Tests alert handling by clicking button and accepting alert dialog

Starting URL: http://www.qualifiez.fr/examples/Selenium/project-list.php

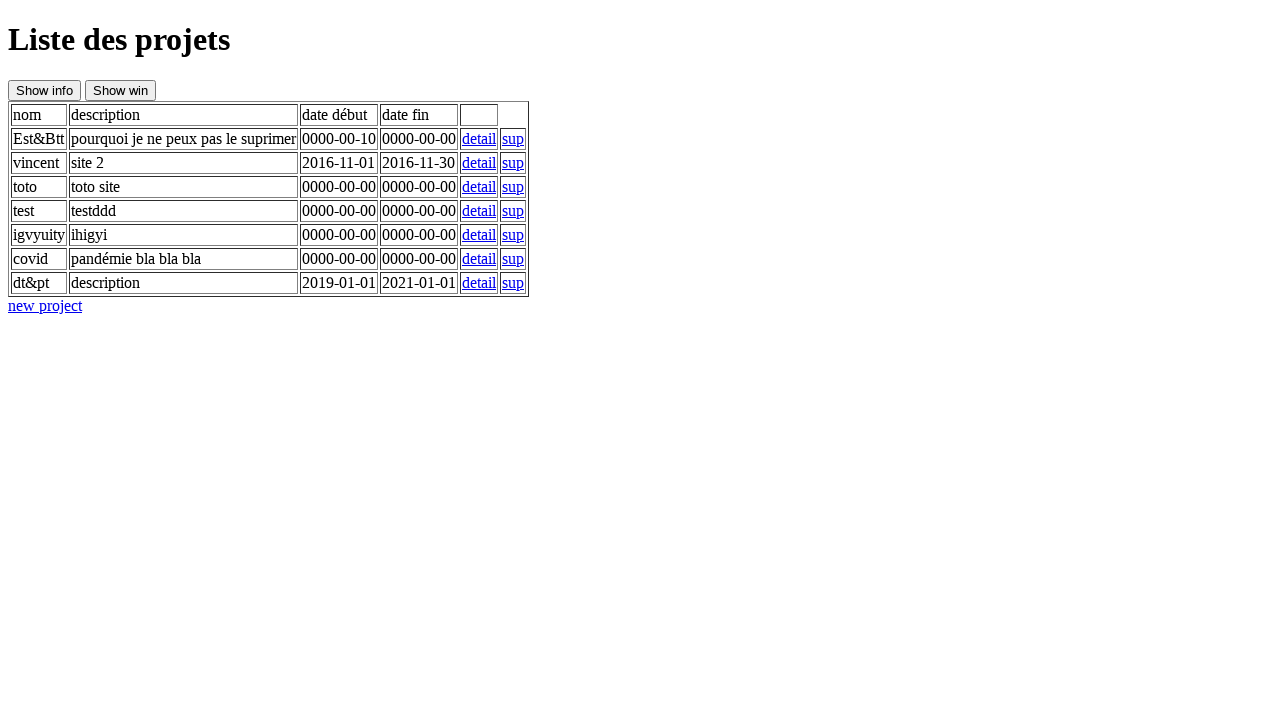

Set up dialog handler to accept alerts
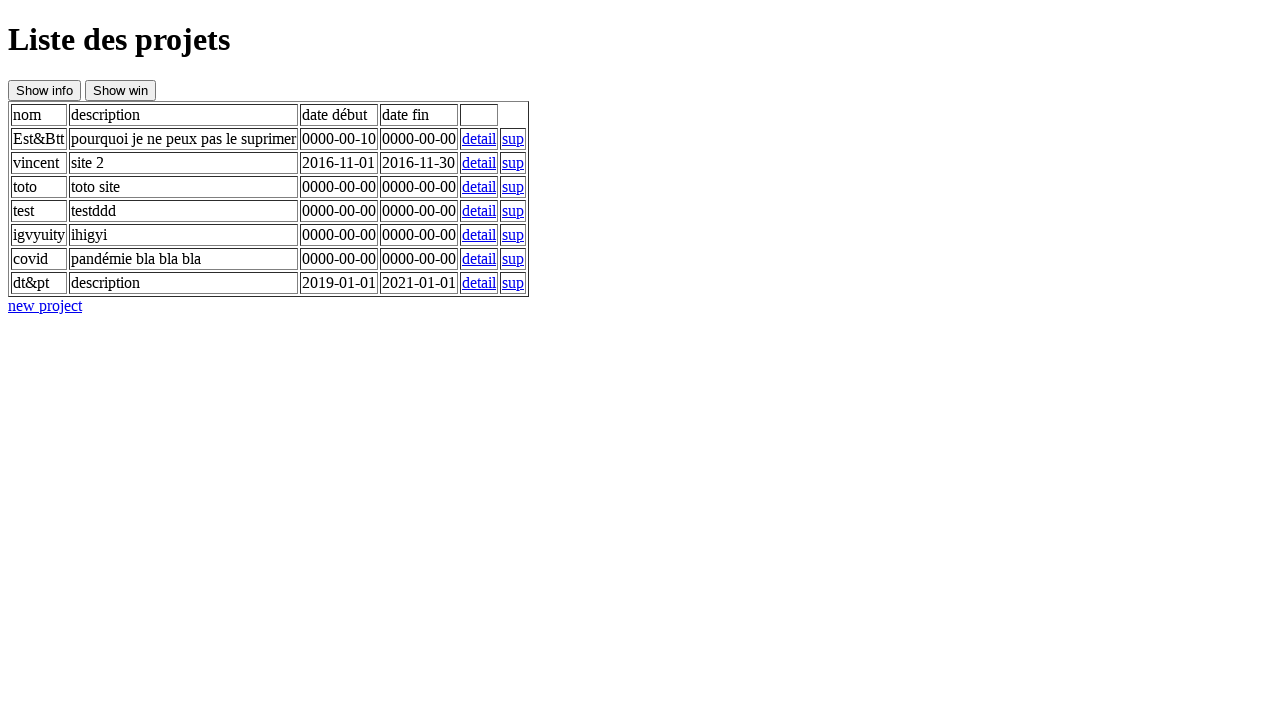

Clicked alert button to trigger alert dialog at (44, 90) on #btnAlert
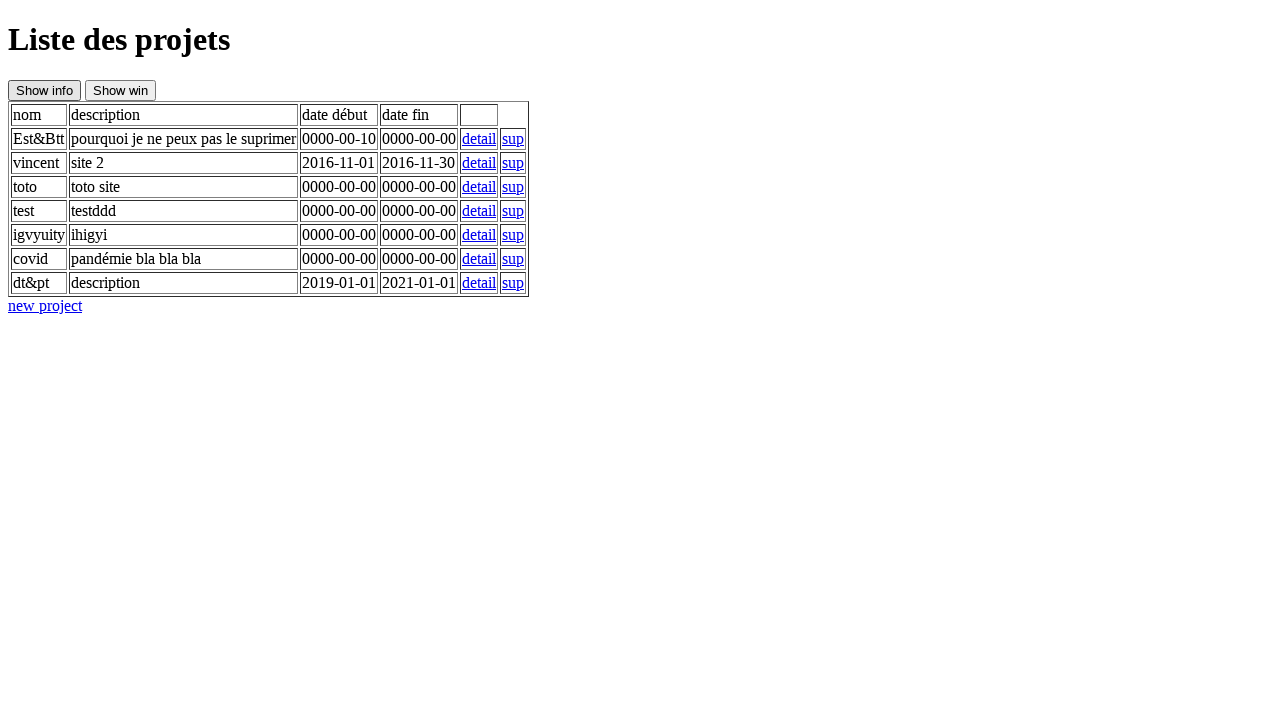

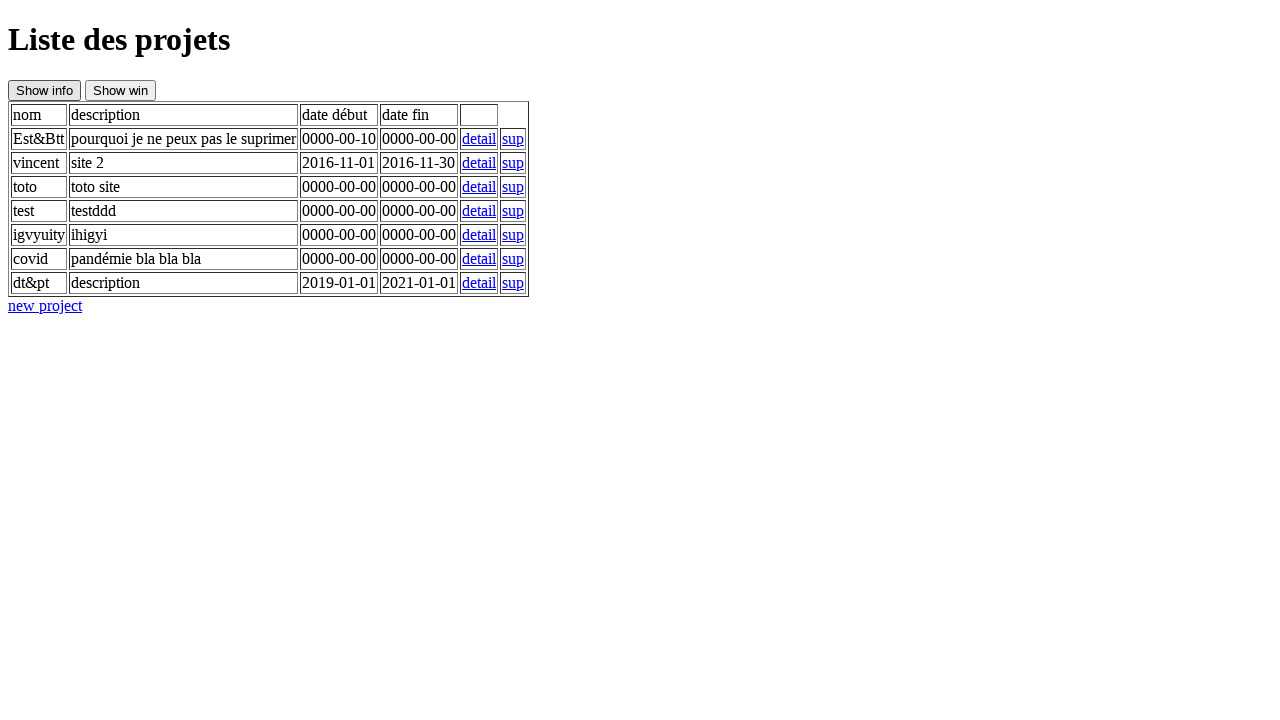